Tests checkbox functionality on GWT Showcase demo page by clicking on day-of-week checkboxes (Tuesday and Saturday) and verifying their states (displayed, enabled, selected)

Starting URL: https://samples.gwtproject.org/samples/Showcase/Showcase.html?locale=en_UM#!CwCheckBox

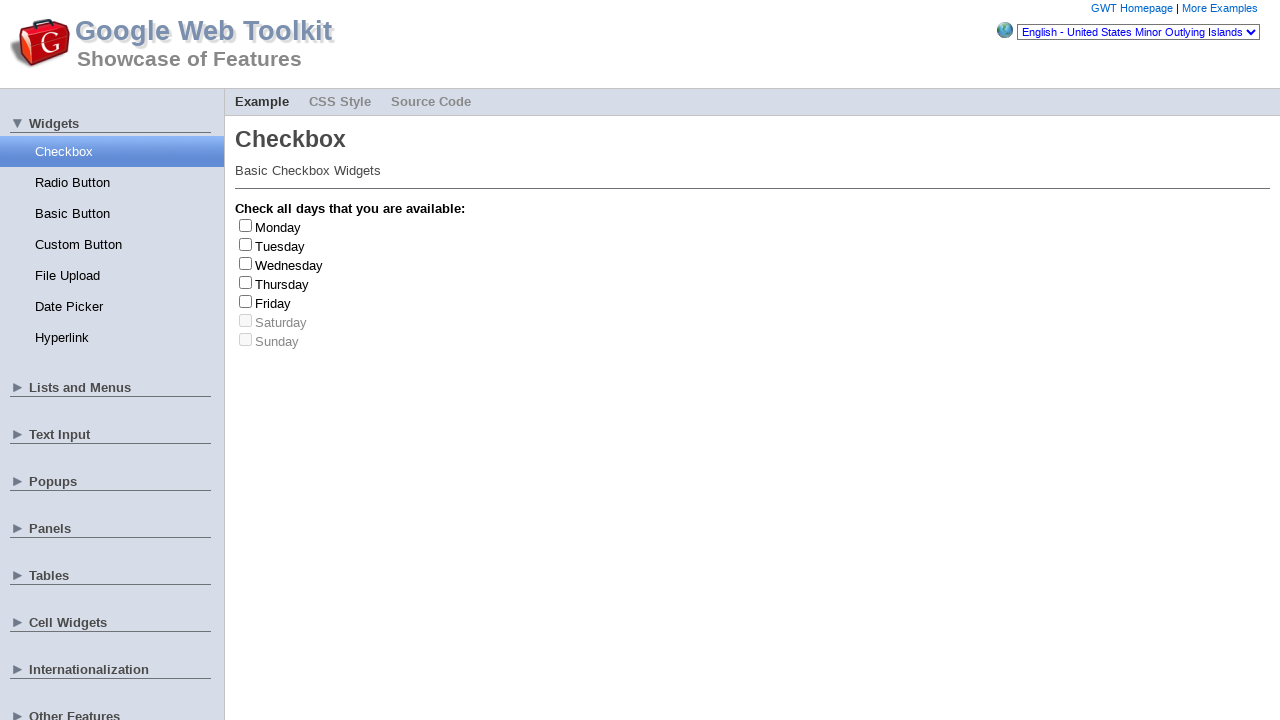

Tuesday checkbox element loaded and visible
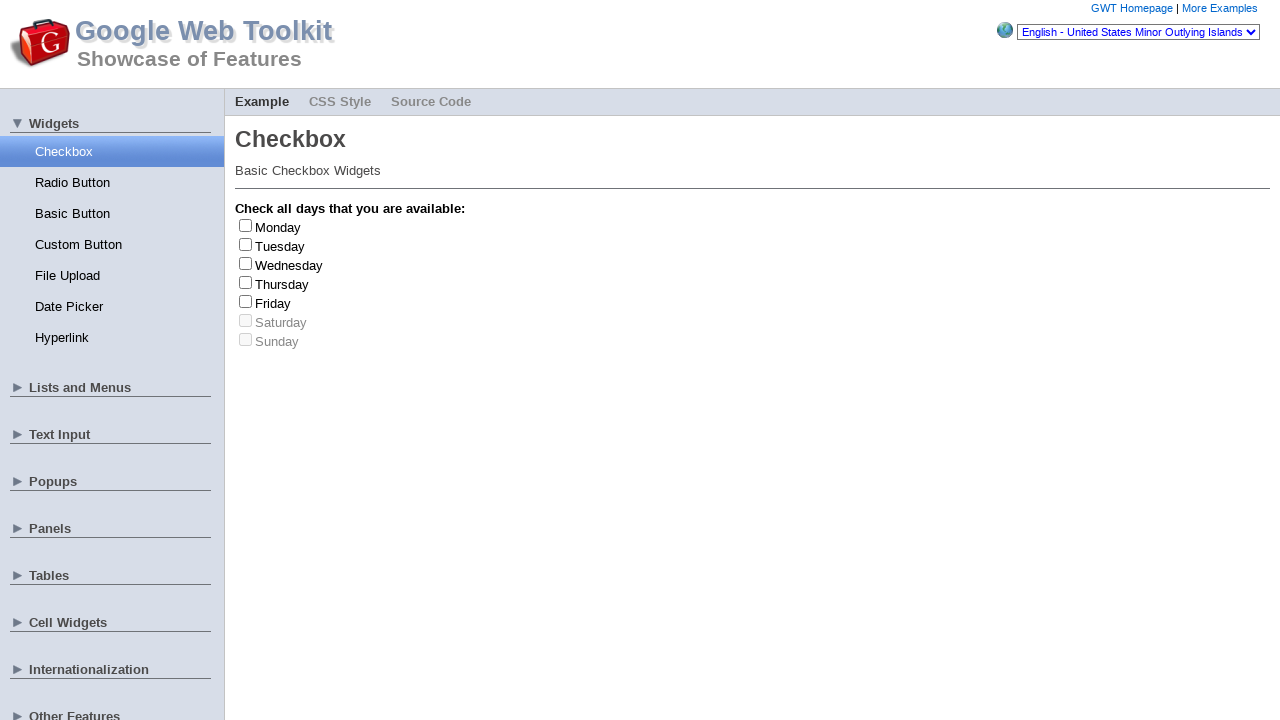

Located Tuesday checkbox element
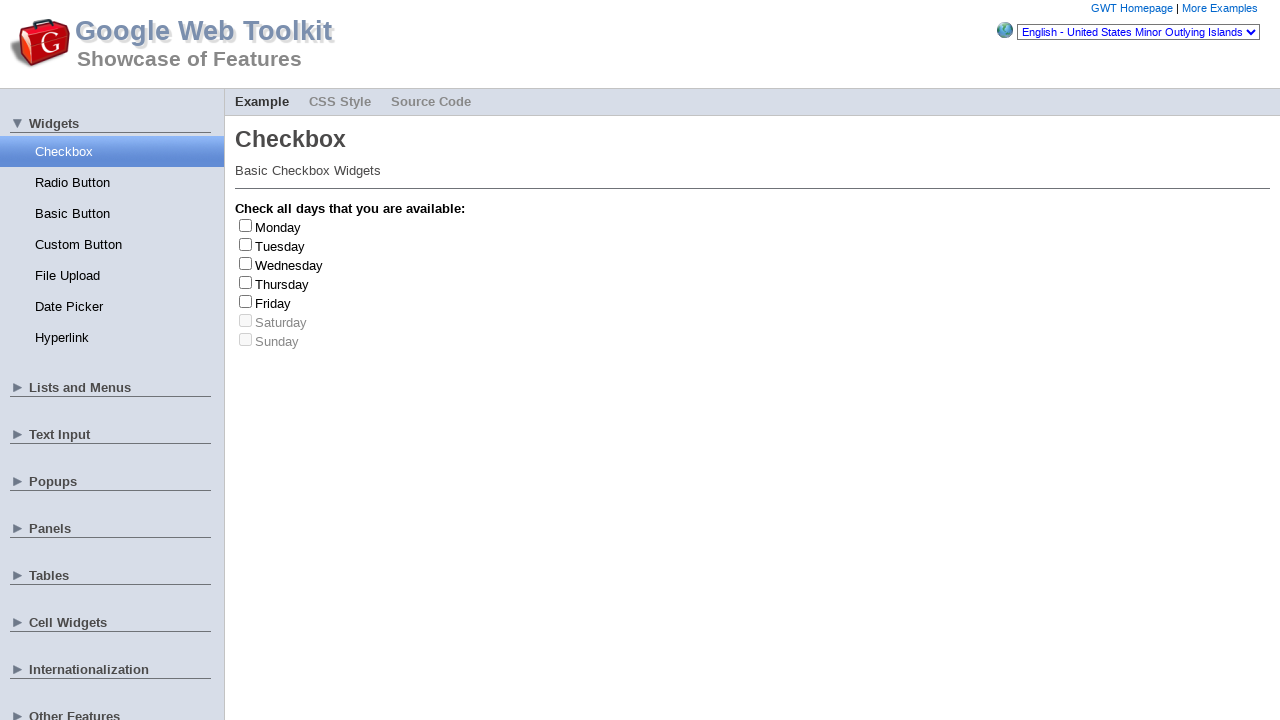

Clicked Tuesday checkbox at (246, 244) on #gwt-debug-cwCheckBox-Tuesday-input
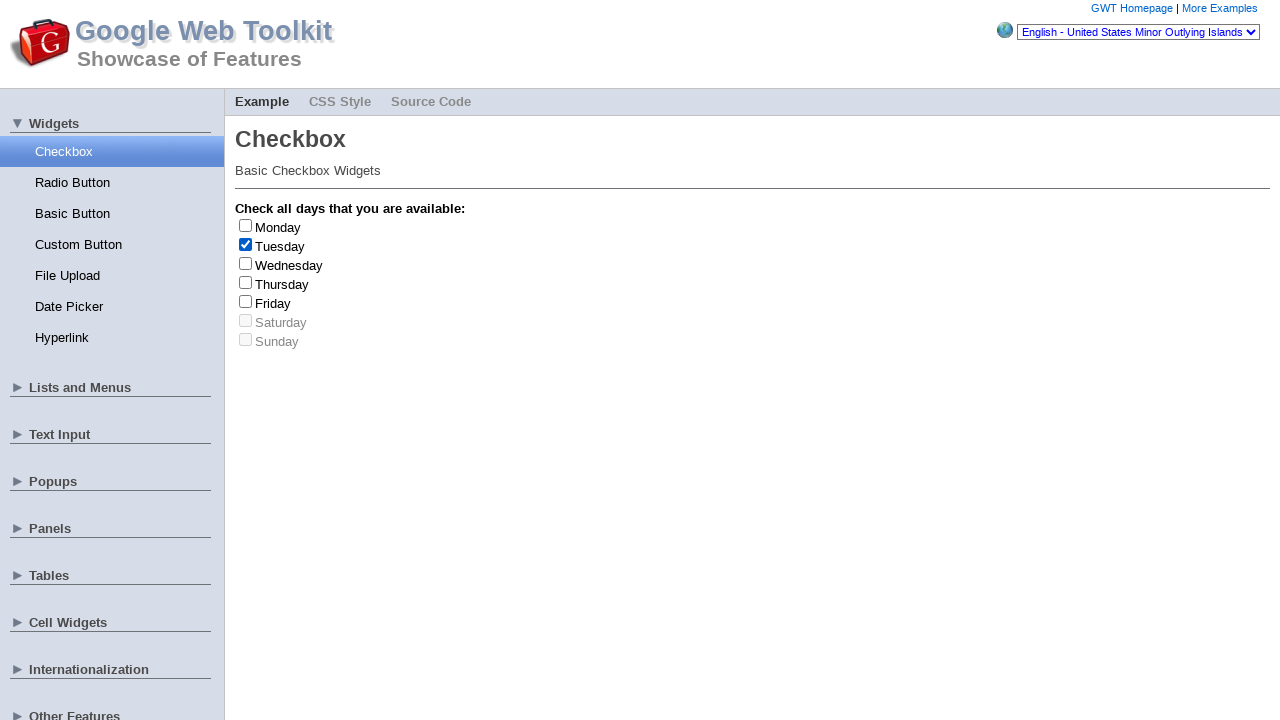

Saturday checkbox element loaded and visible
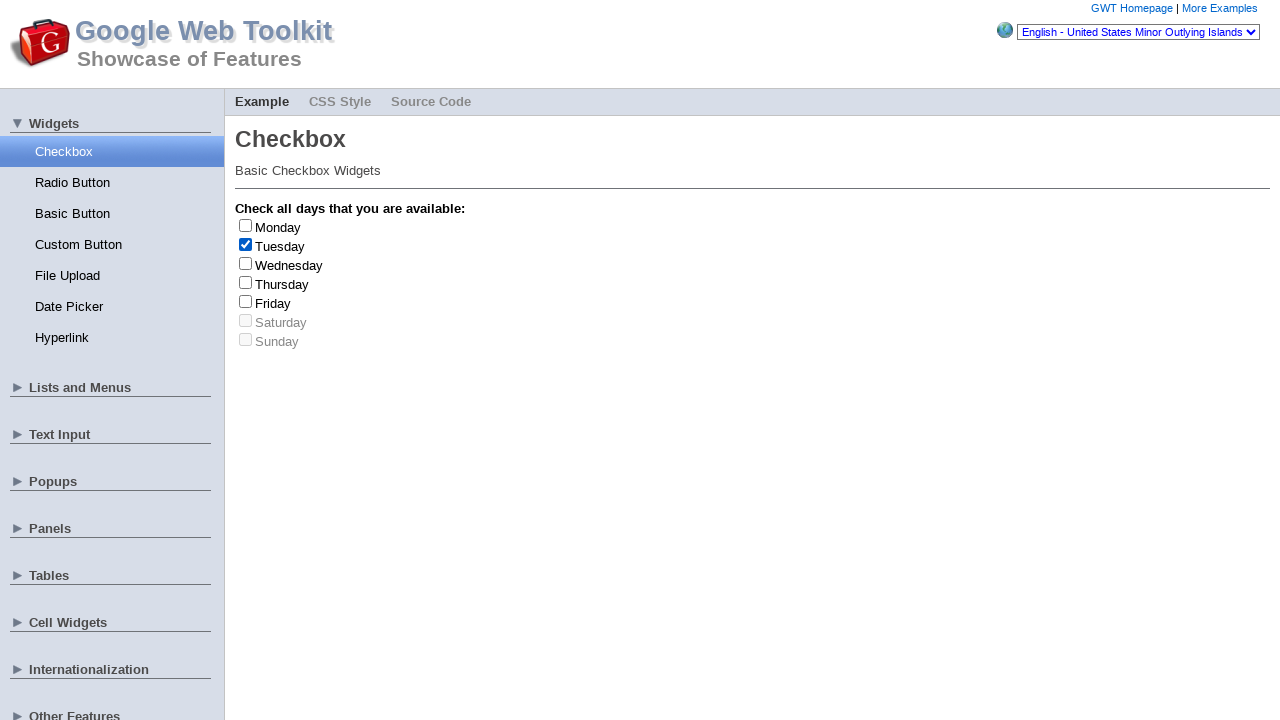

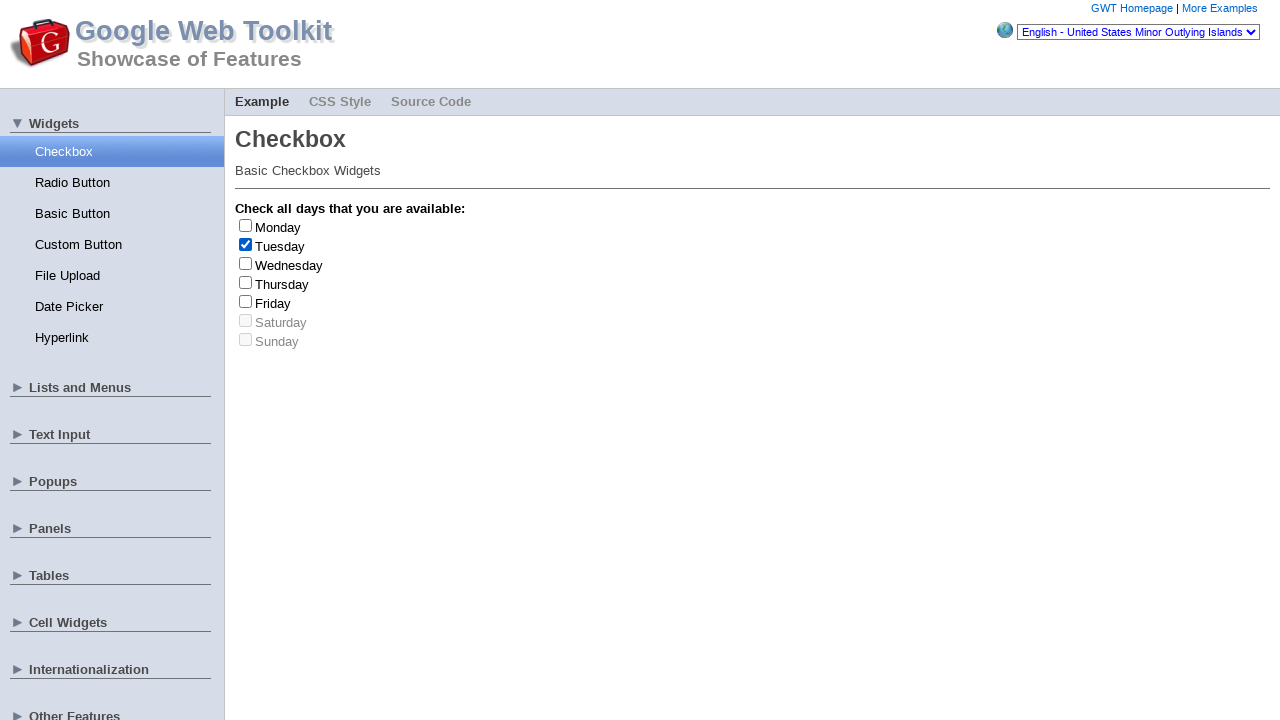